Tests the Add/Remove Elements functionality by clicking on the Add/Remove Elements link, adding two elements by clicking the "Add Element" button twice, then removing both delete buttons, and navigating back to the main page.

Starting URL: https://the-internet.herokuapp.com/

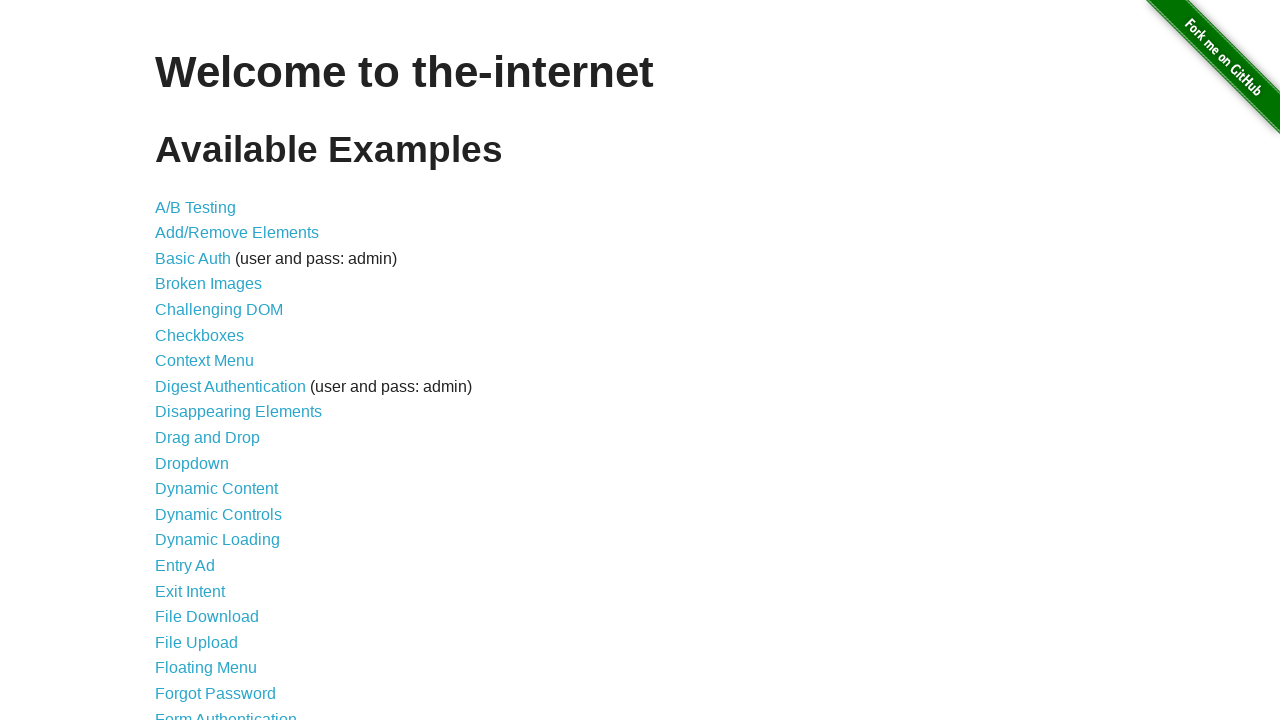

Clicked on Add/Remove Elements link at (237, 233) on a[href='/add_remove_elements/']
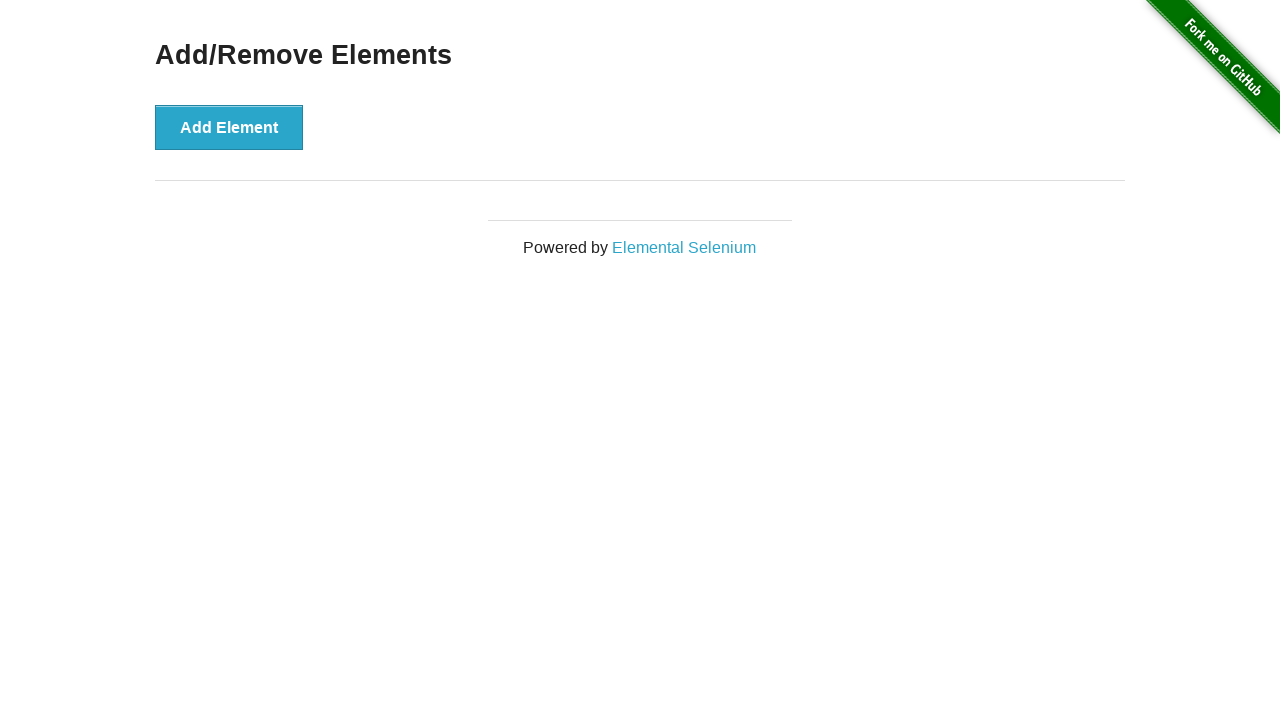

Add/Remove Elements page loaded and header is visible
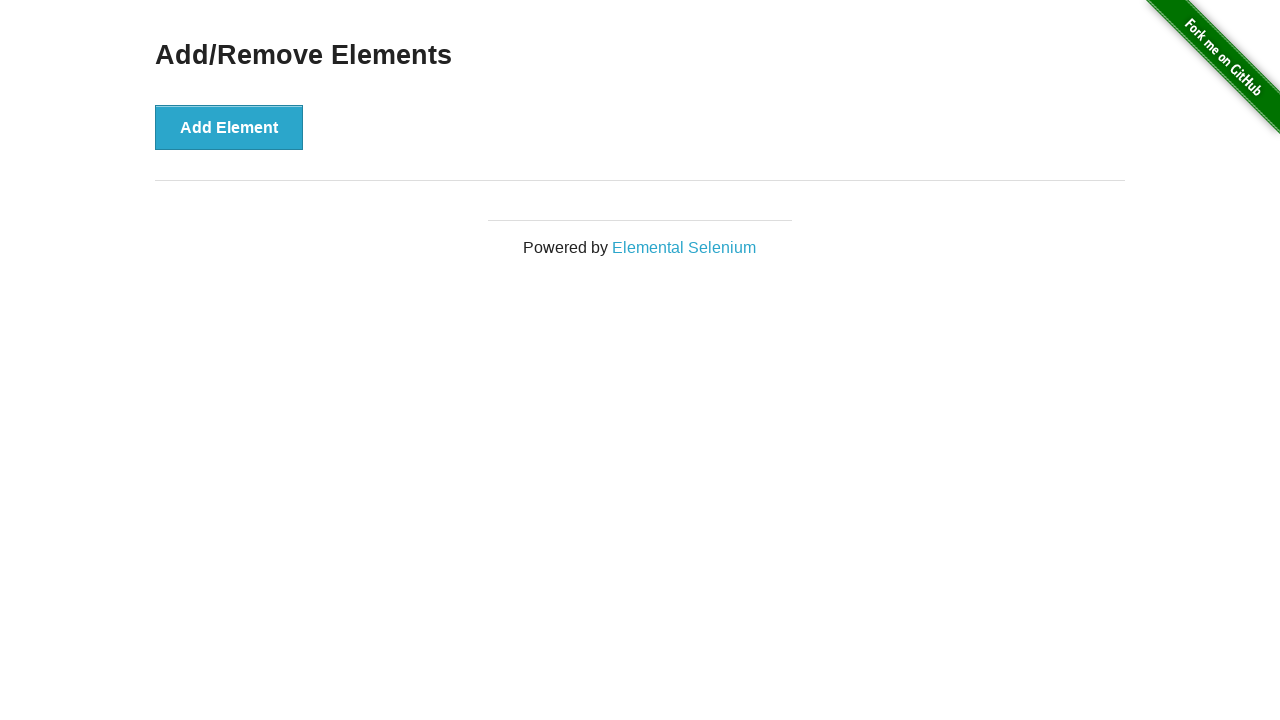

Clicked Add Element button first time at (229, 127) on xpath=//button[text()='Add Element']
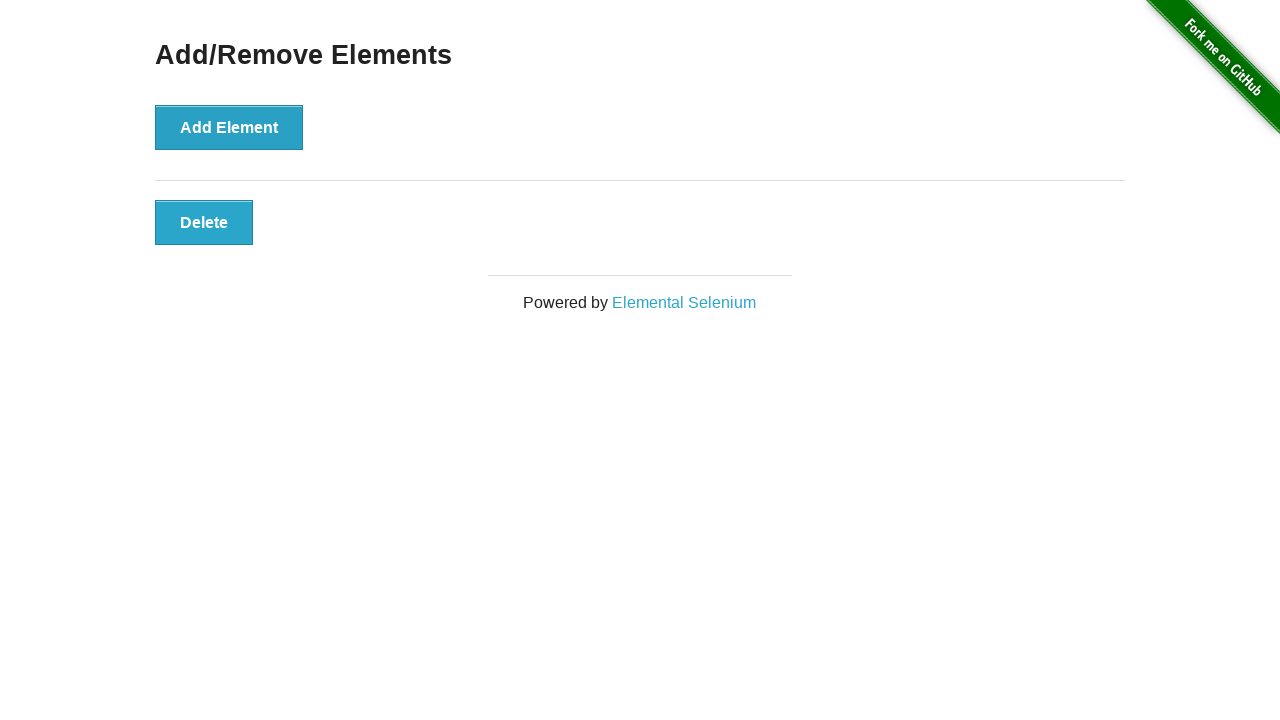

Clicked Add Element button second time at (229, 127) on xpath=//button[text()='Add Element']
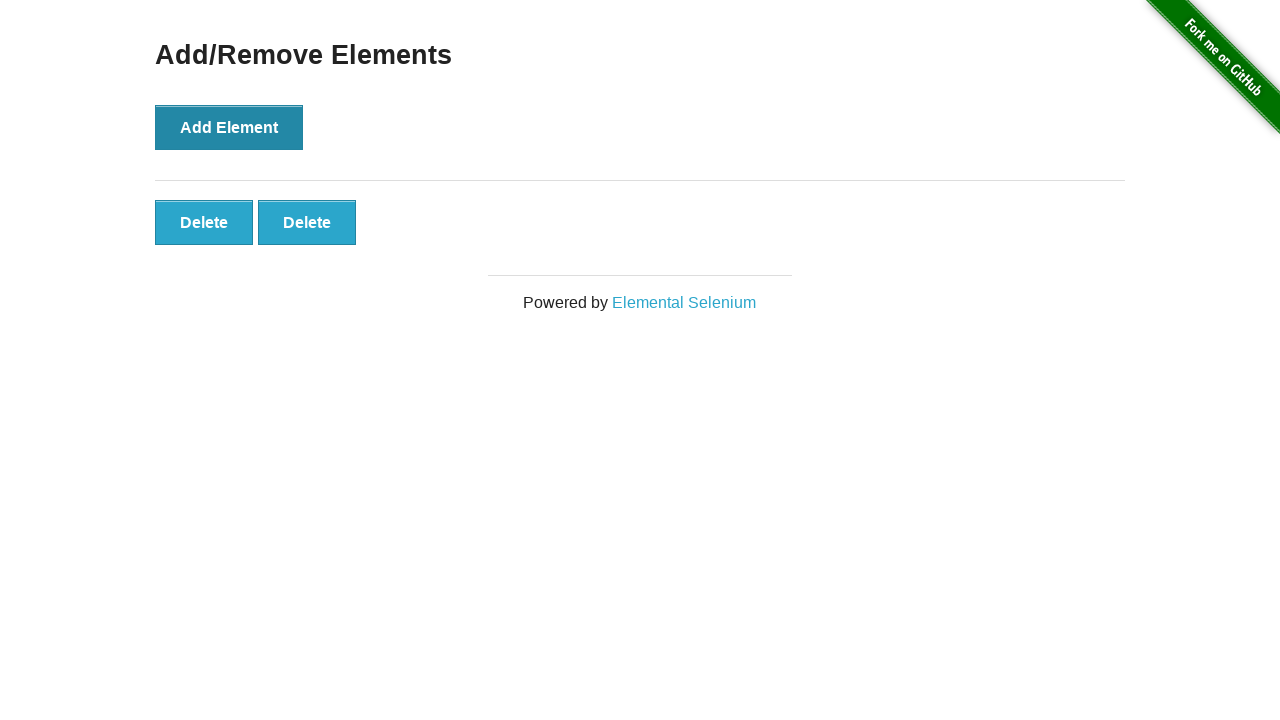

Delete buttons appeared after adding two elements
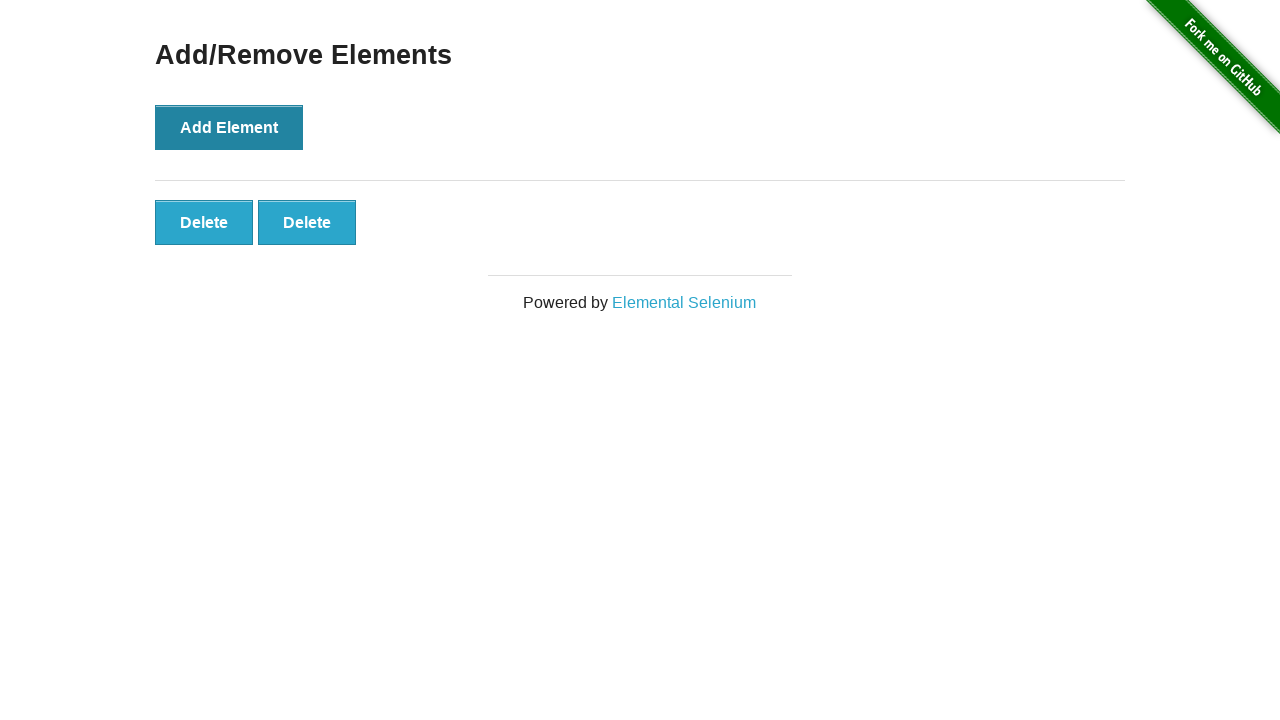

Clicked first delete button to remove first element at (204, 222) on xpath=//div[@id='elements']/button[1]
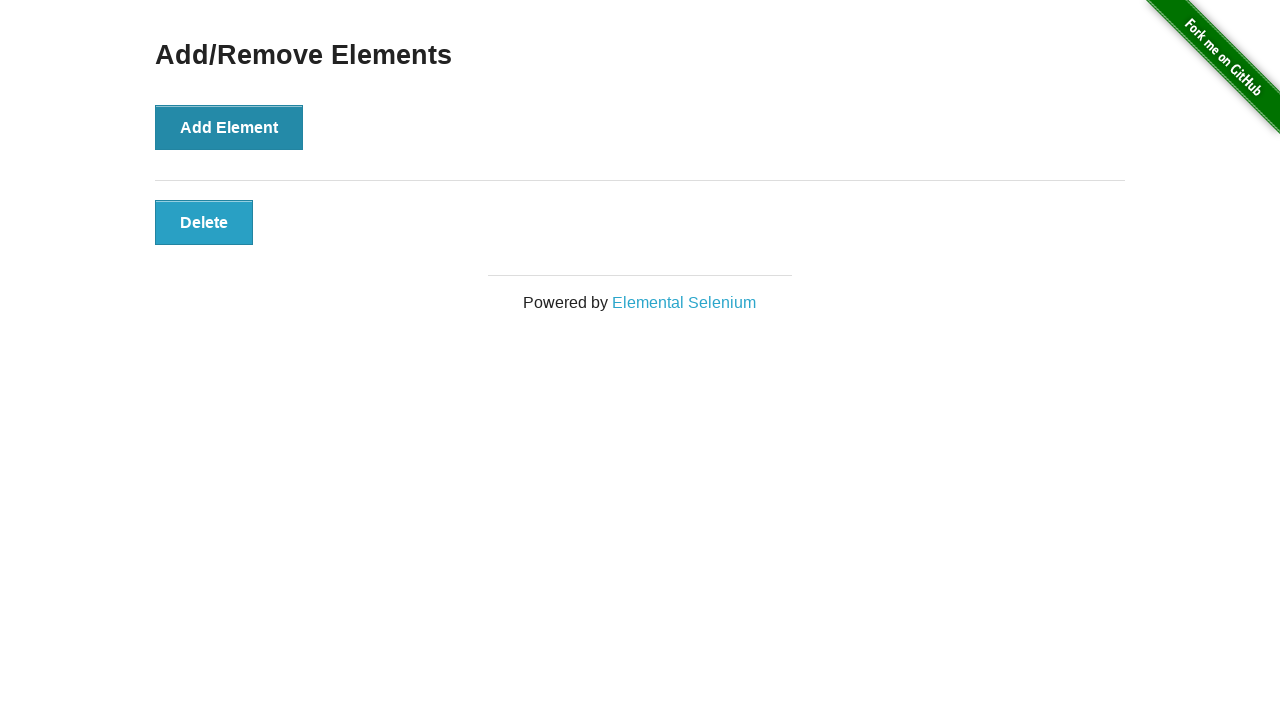

Clicked remaining delete button to remove second element at (204, 222) on xpath=//div[@id='elements']/button[1]
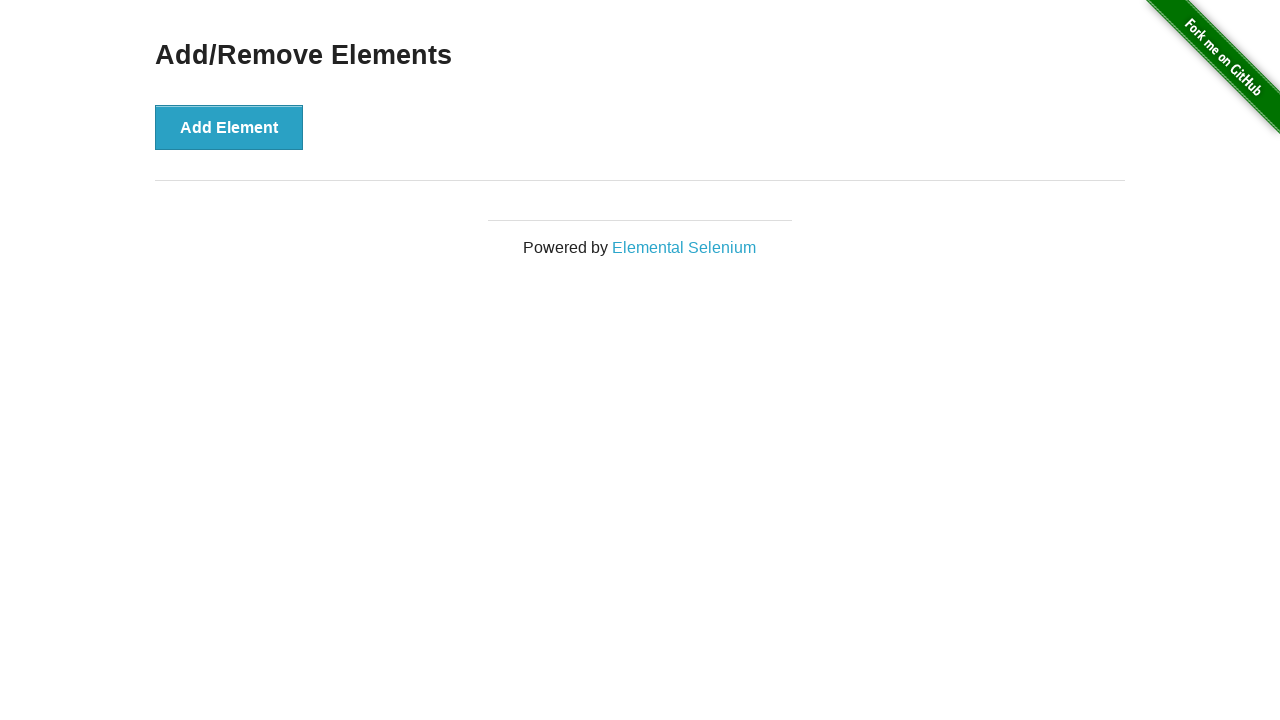

Navigated back to main page
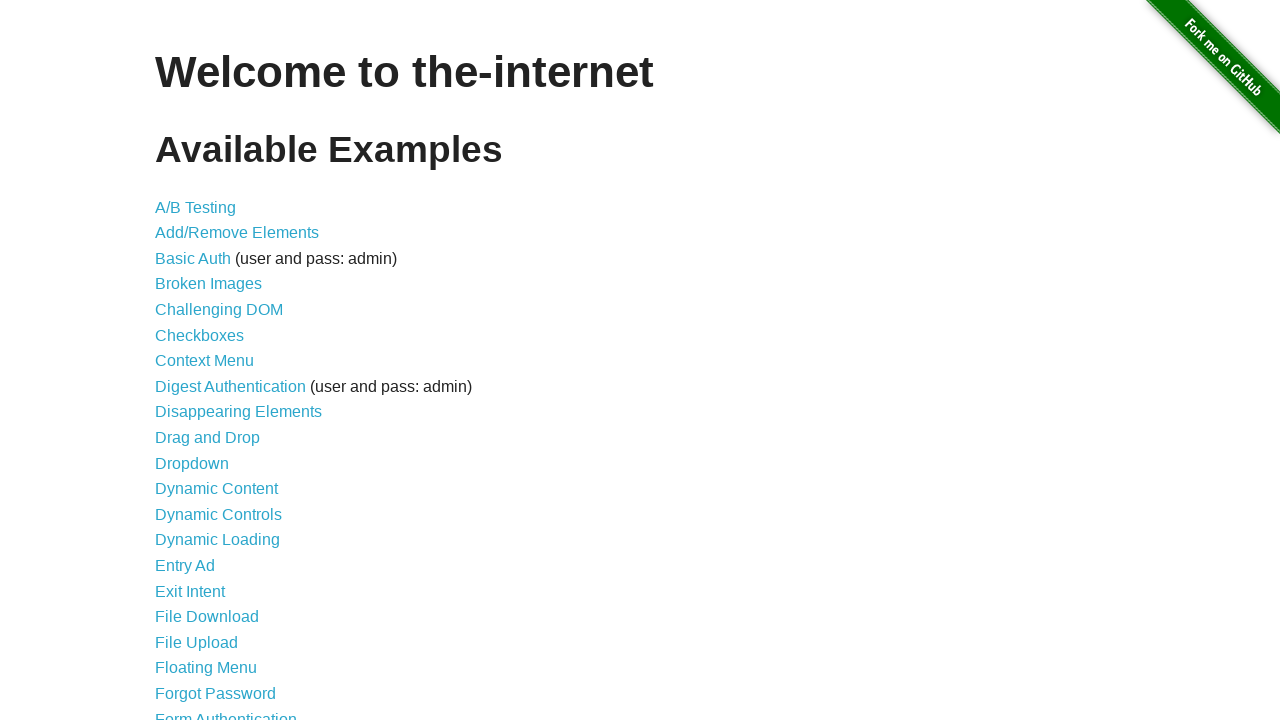

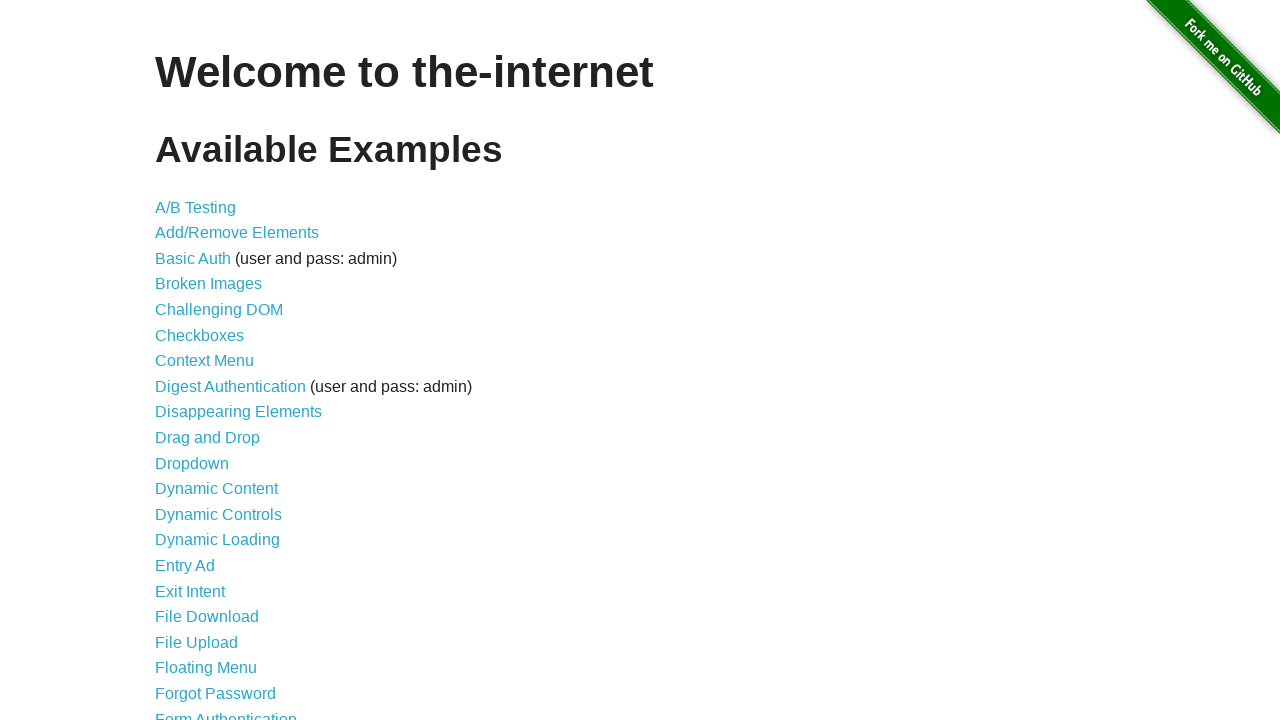